Navigates through various links on a personal website, clicking on "Pole Gwiezdne", "Perkusja", and "Snake" links and returning to the homepage between each navigation

Starting URL: https://torak28.github.io/

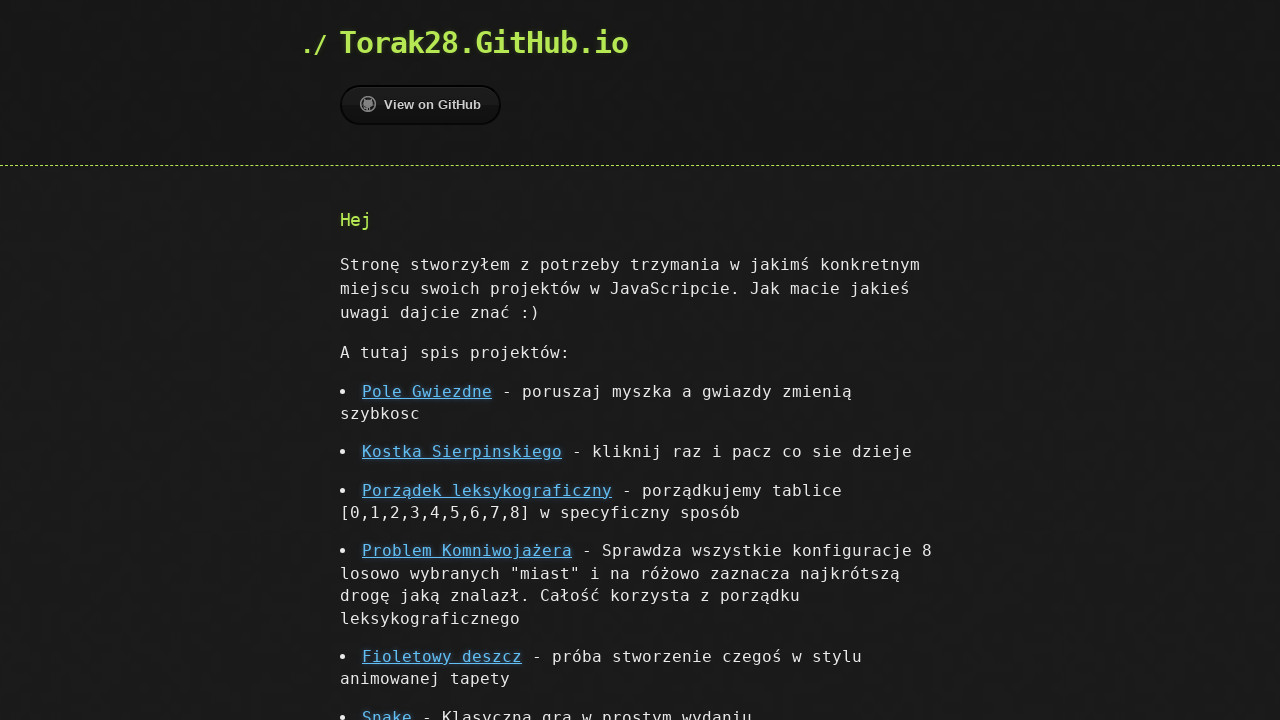

Clicked on 'Pole Gwiezdne' link at (427, 391) on a:text('Pole Gwiezdne')
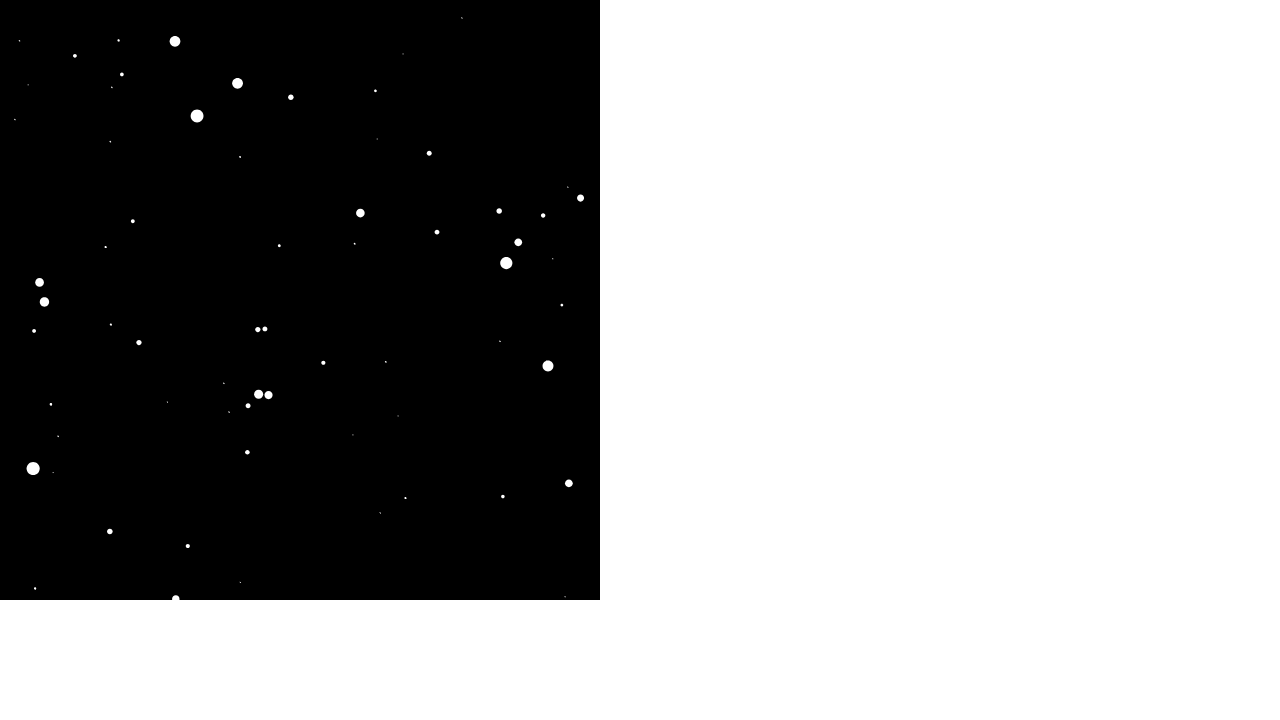

Navigated back to homepage
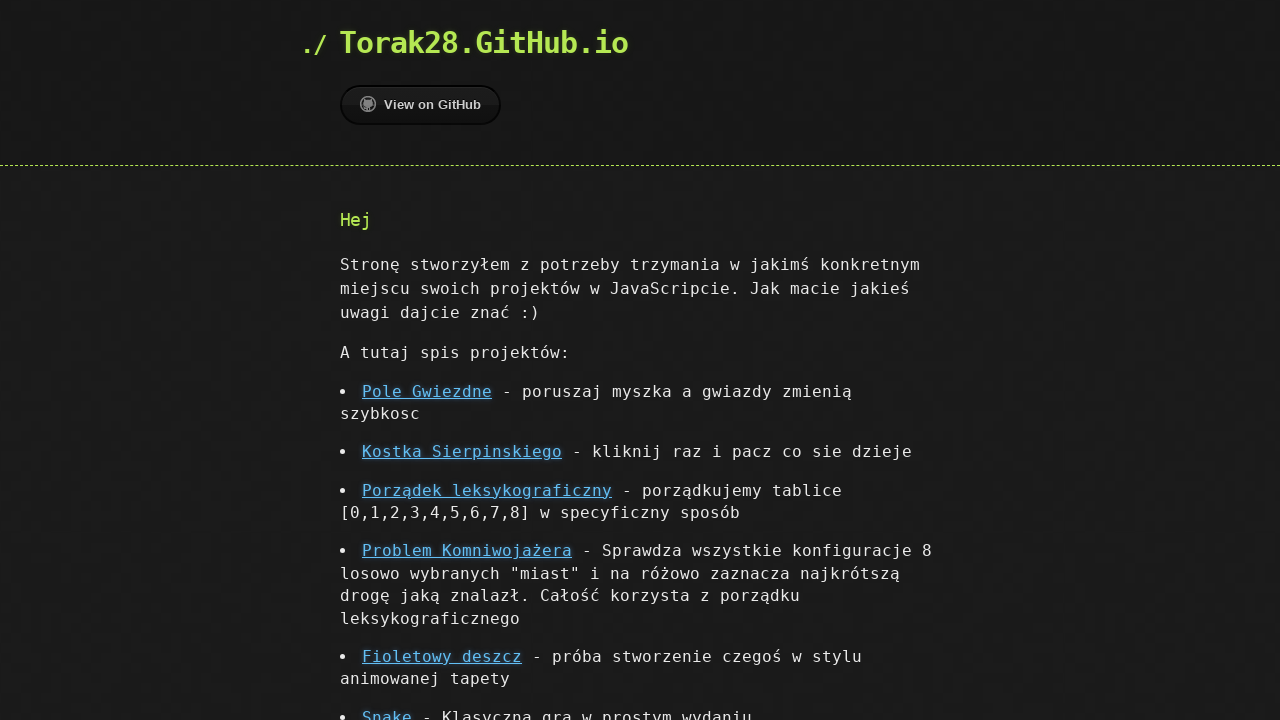

Clicked on 'Perkusja' link at (402, 360) on a:text('Perkusja')
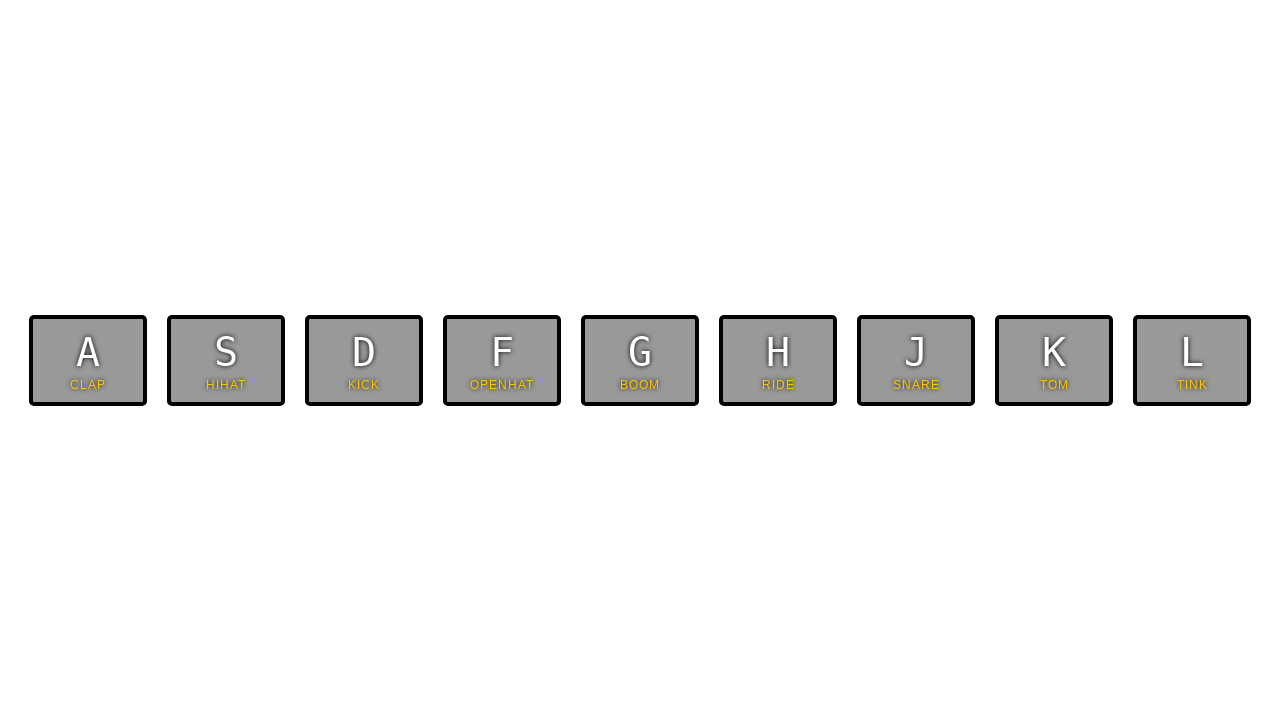

Navigated back to homepage
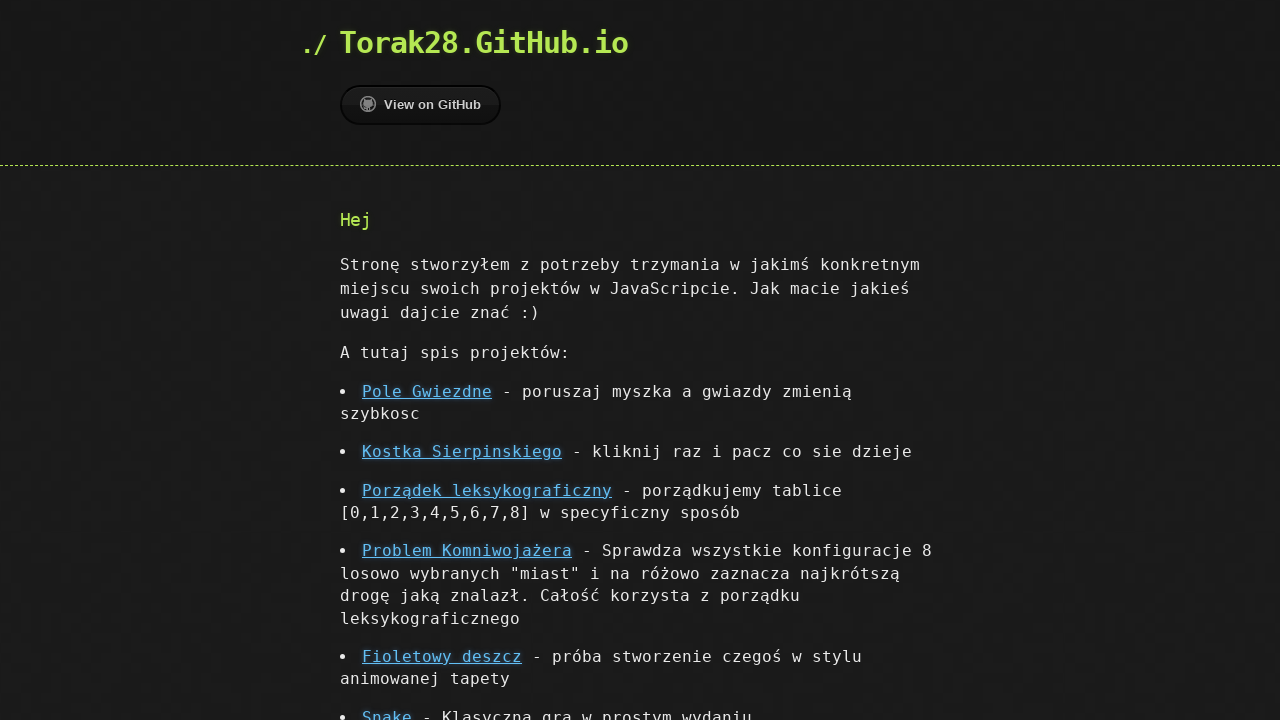

Clicked on 'Snake' link at (387, 711) on a:text('Snake')
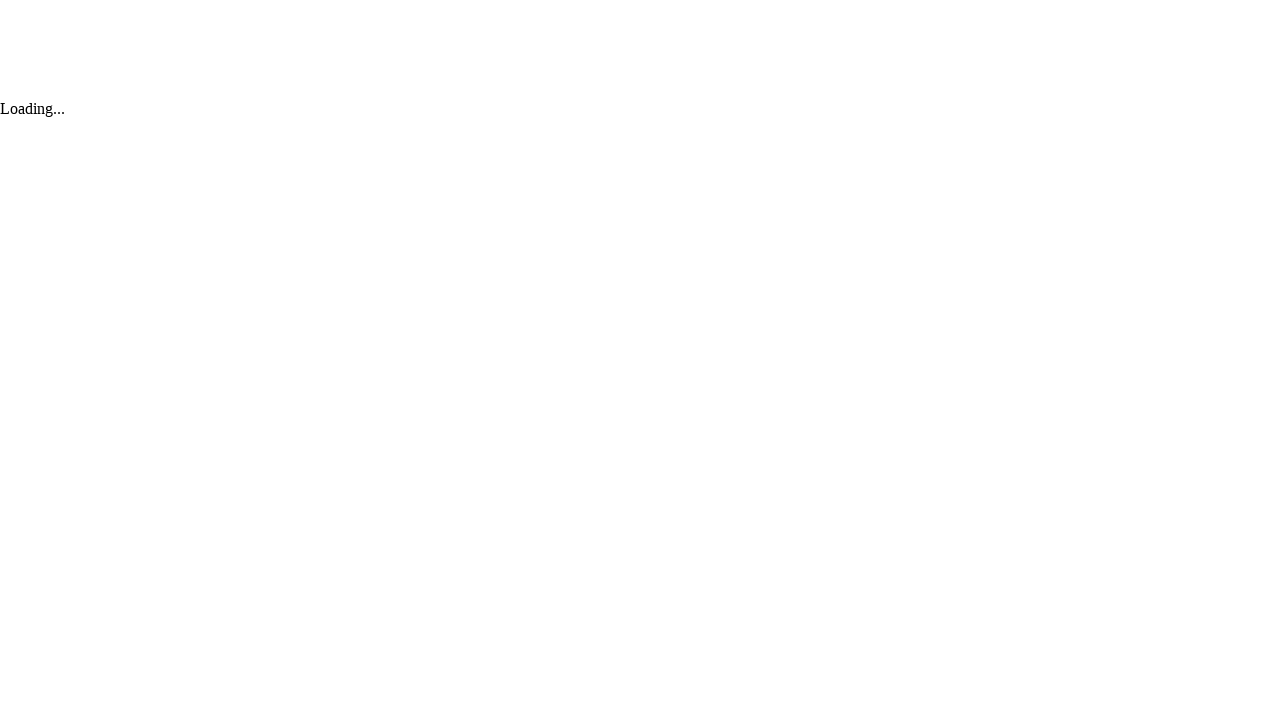

Navigated back to homepage
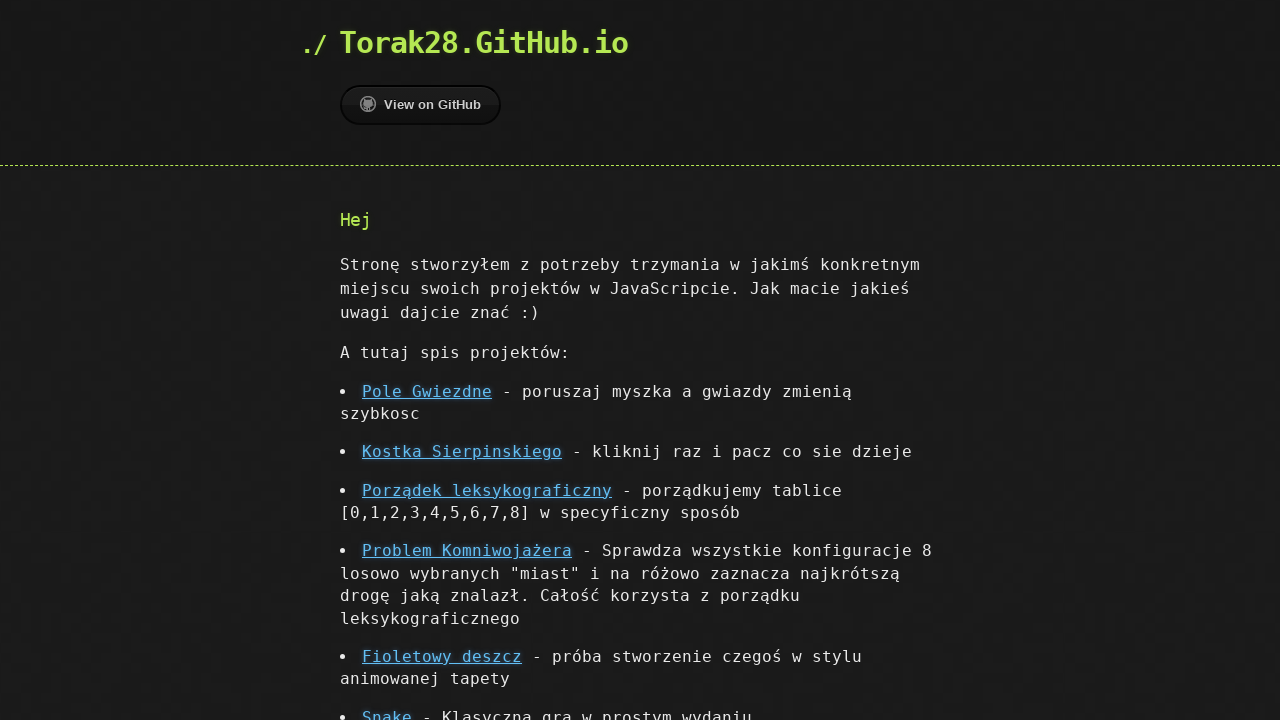

Clicked on 'Pole Gwiezdne' link again at (427, 391) on a:text('Pole Gwiezdne')
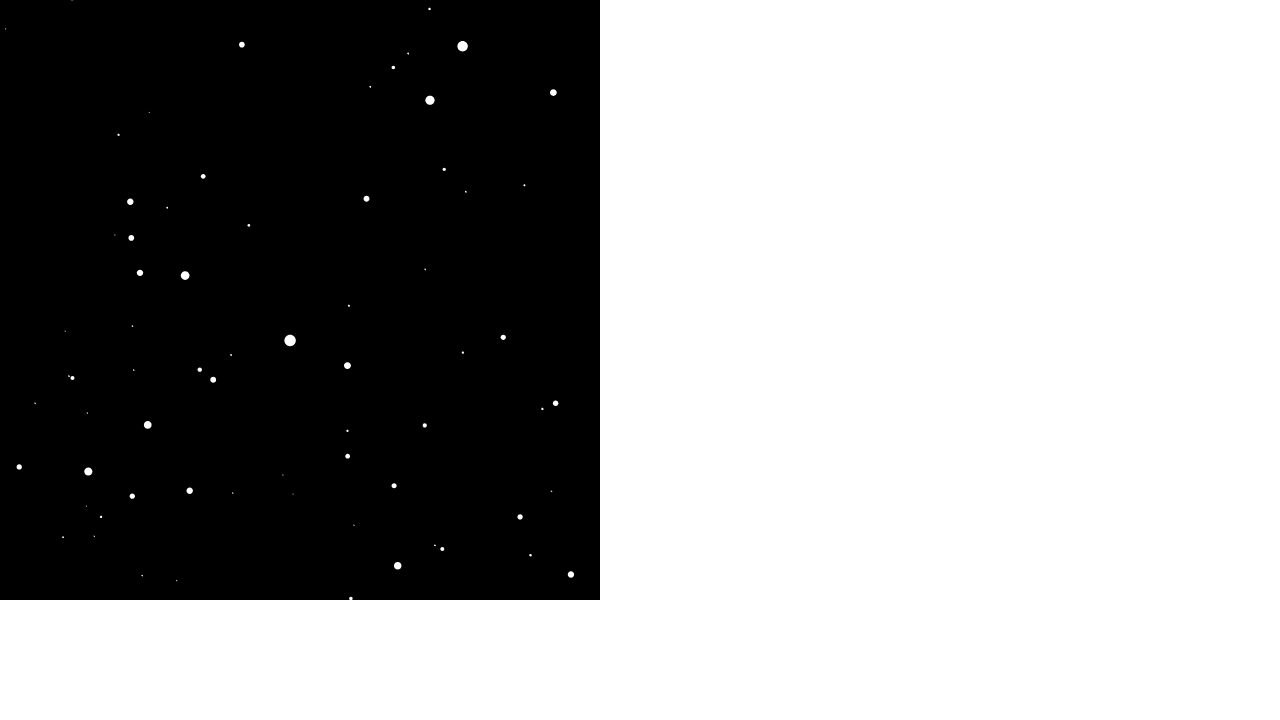

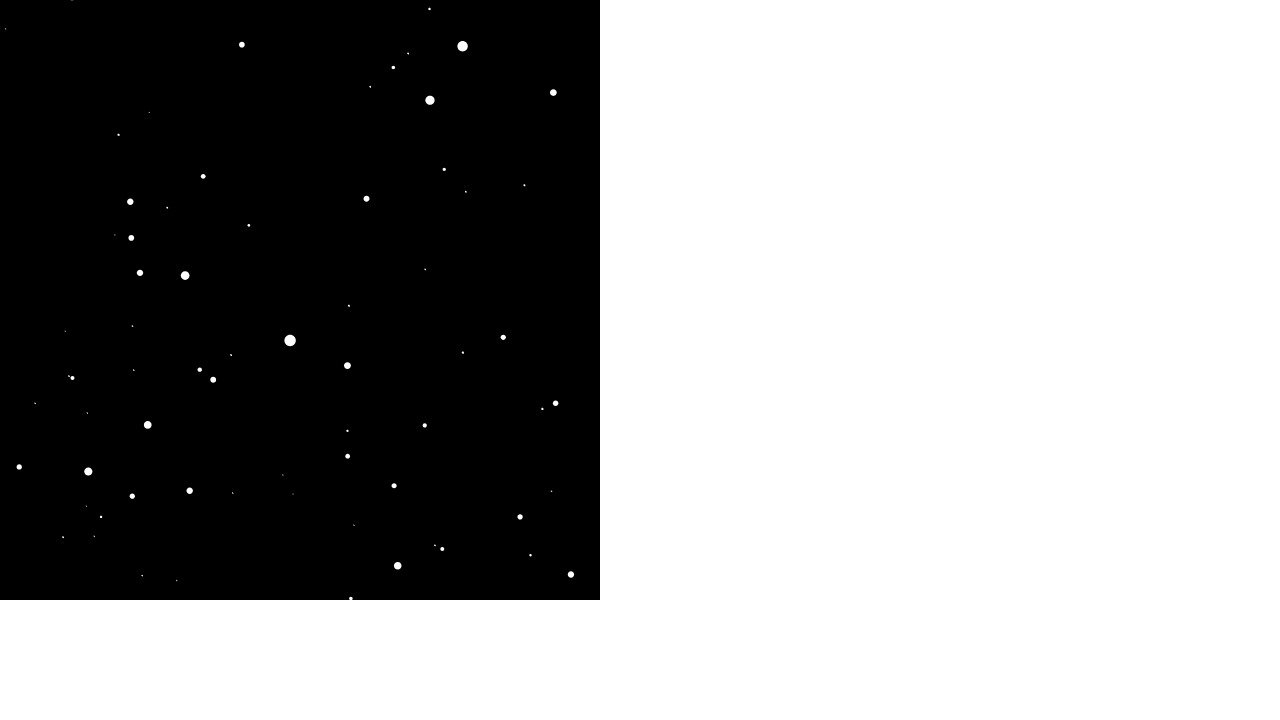